Tests login form validation by entering credentials, clearing both fields, and verifying the "Username is required" error message appears

Starting URL: https://www.saucedemo.com/

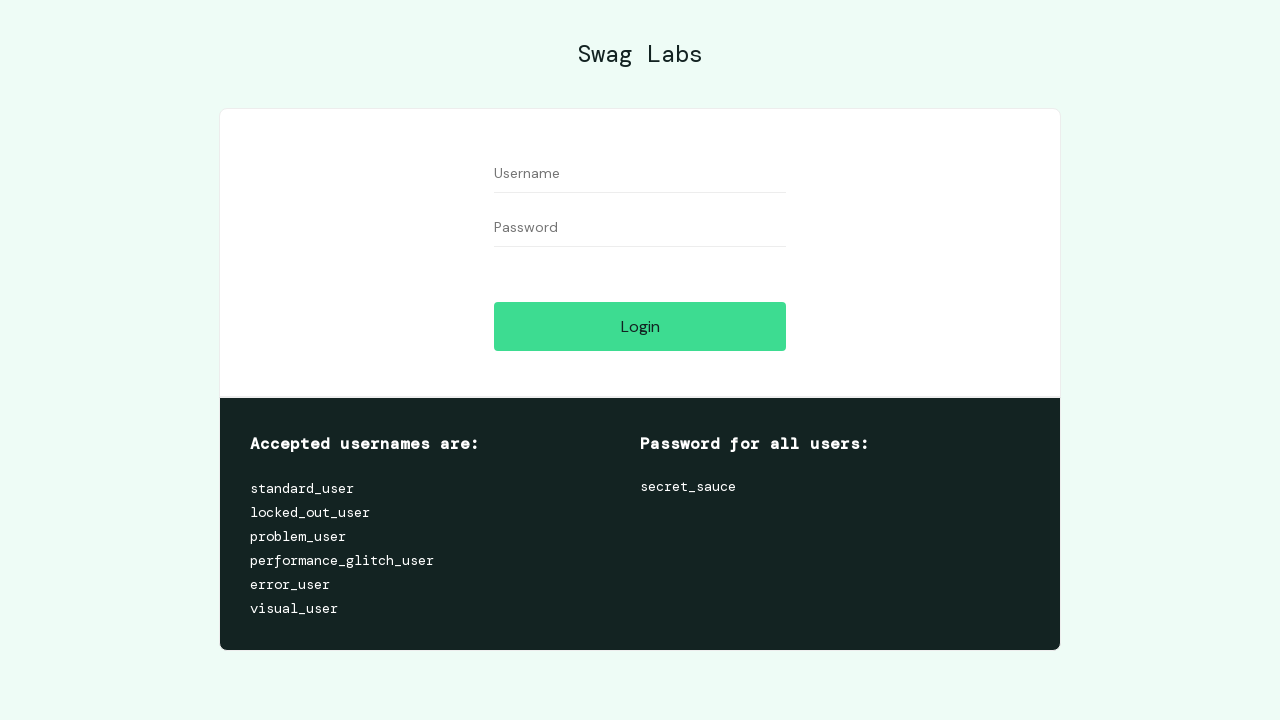

Filled username field with 'testuser42' on input[data-test='username']
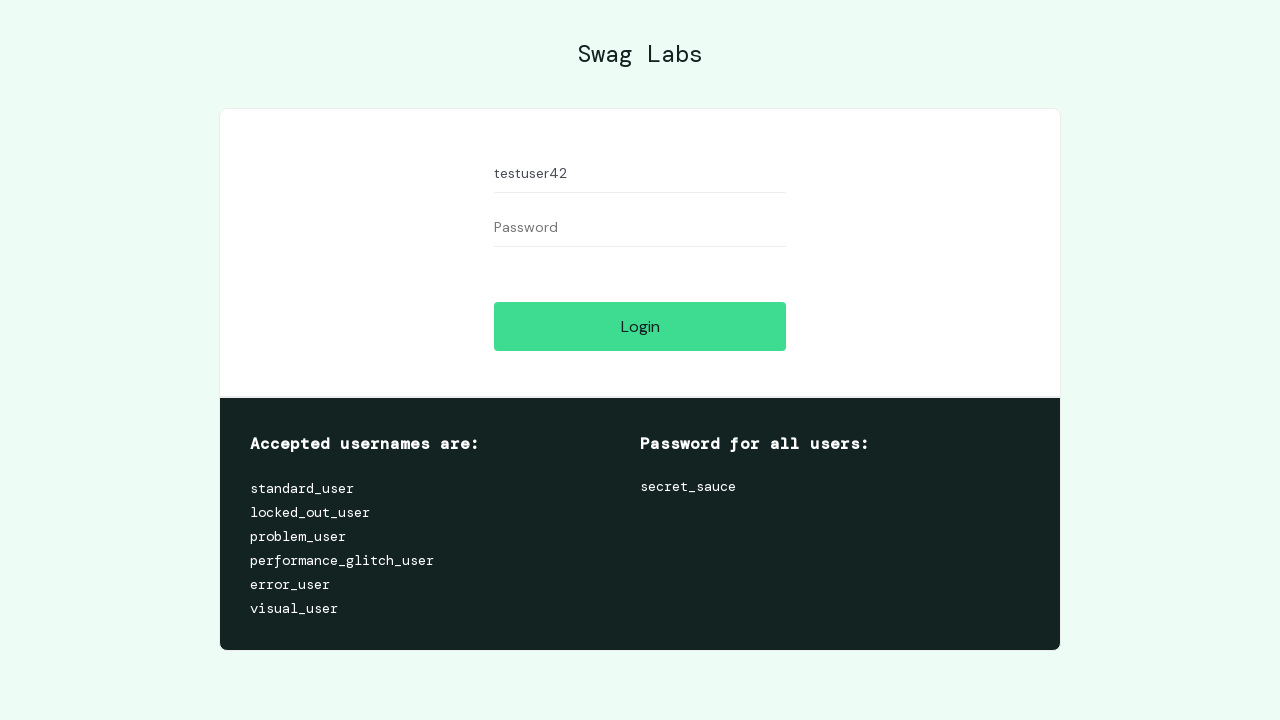

Filled password field with 'randompass123' on input[data-test='password']
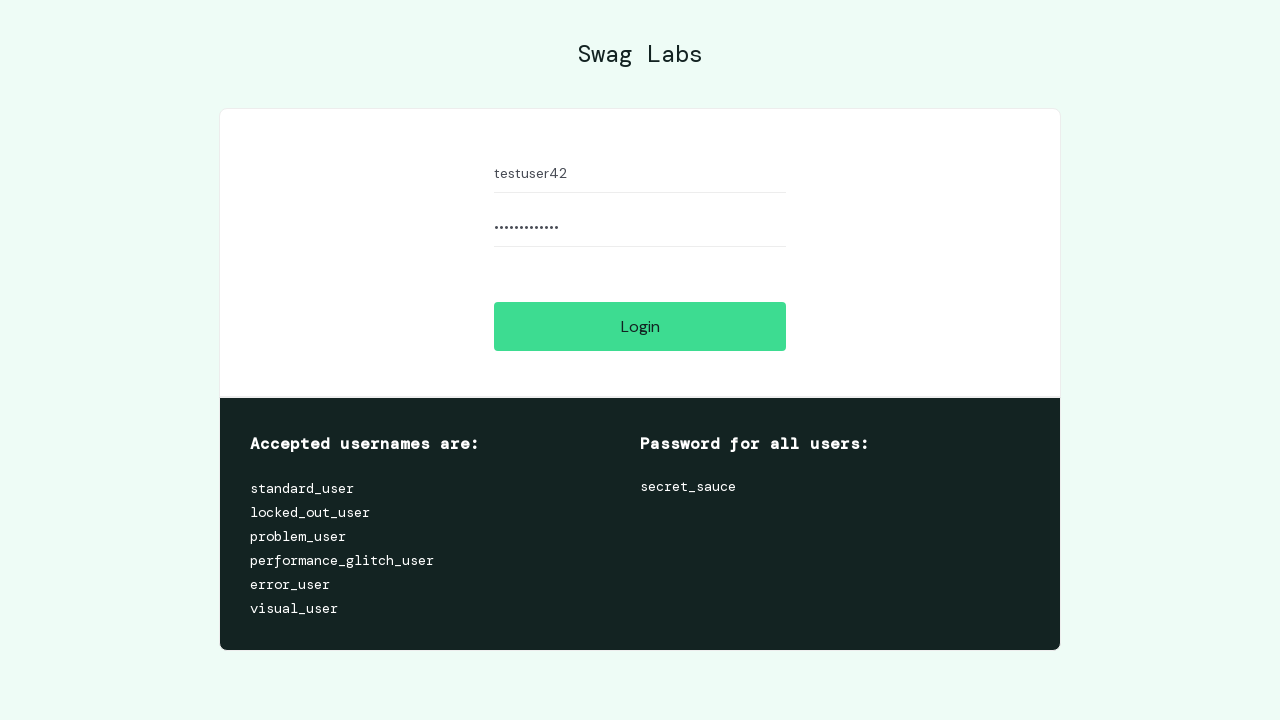

Cleared username field on input[data-test='username']
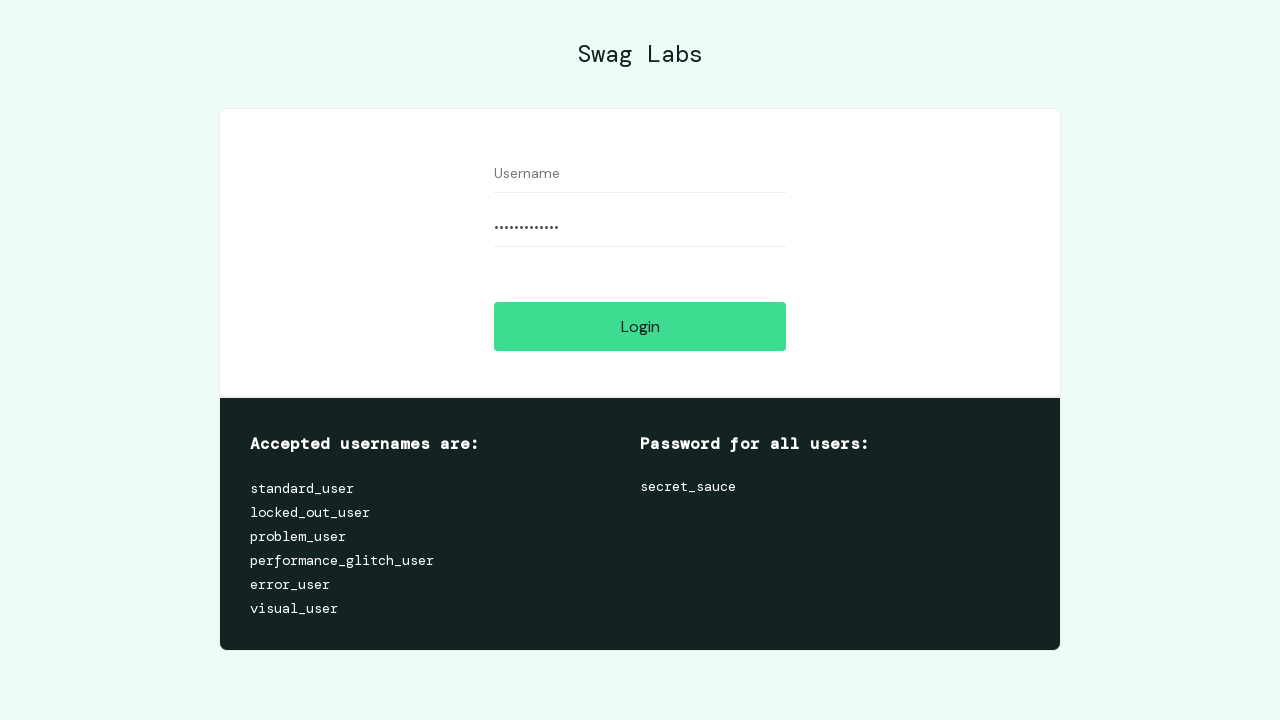

Cleared password field on input[data-test='password']
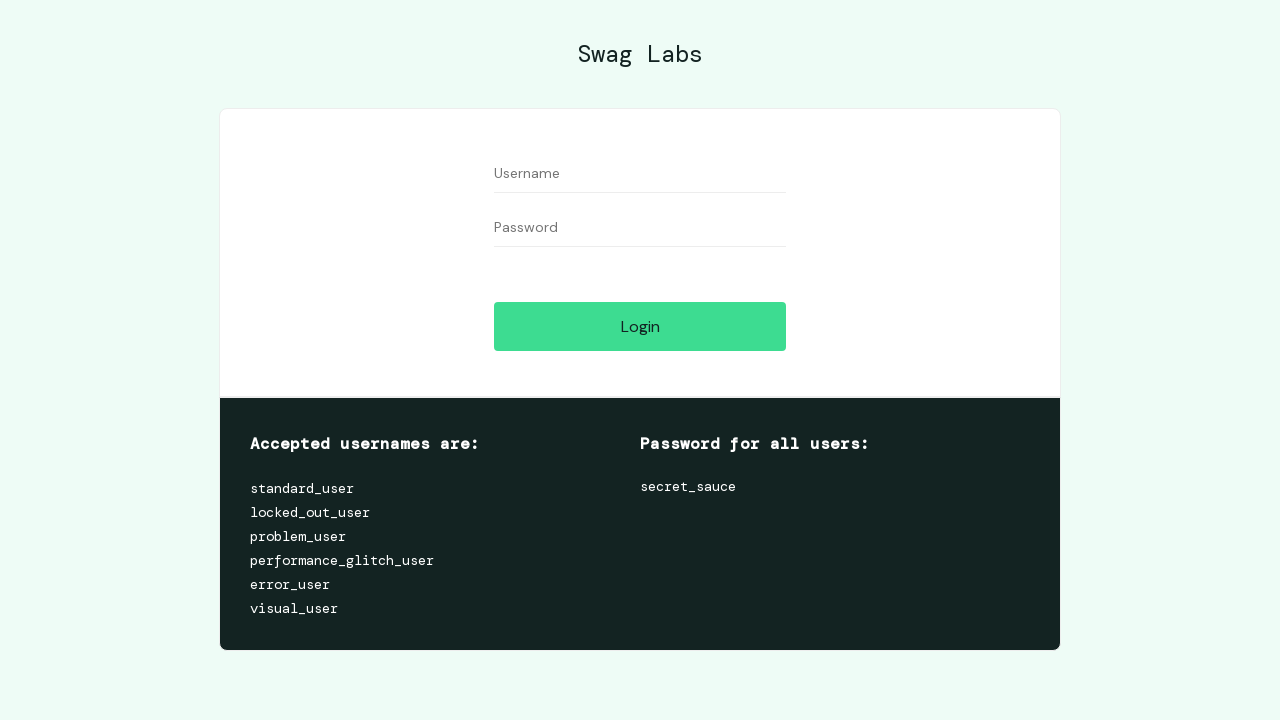

Clicked login button with empty fields at (640, 326) on input[data-test='login-button']
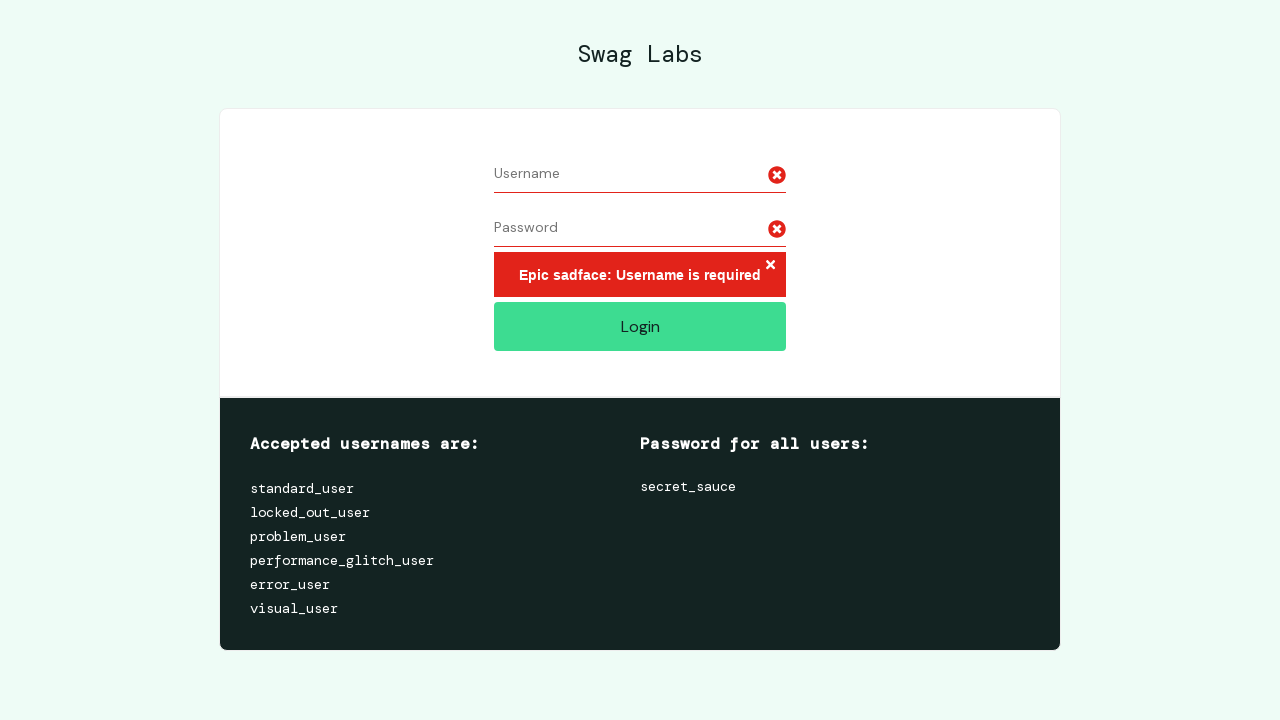

Error message element loaded and visible
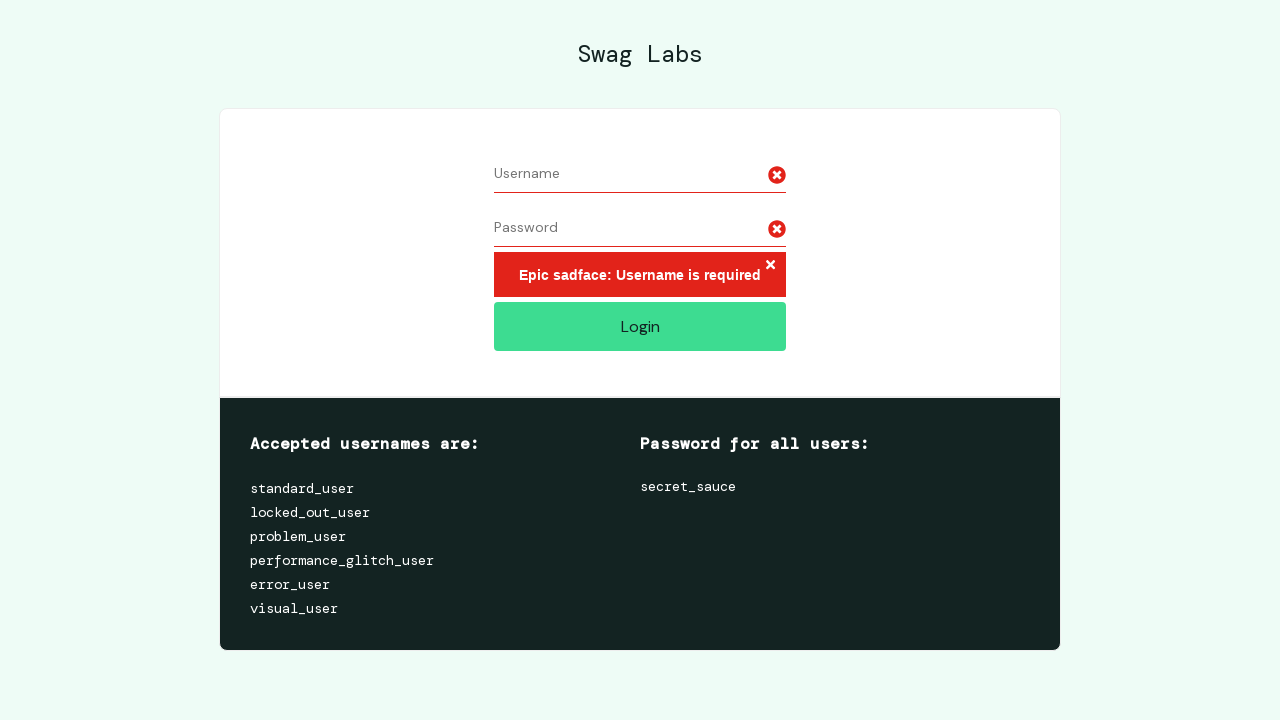

Verified 'Username is required' error message is displayed
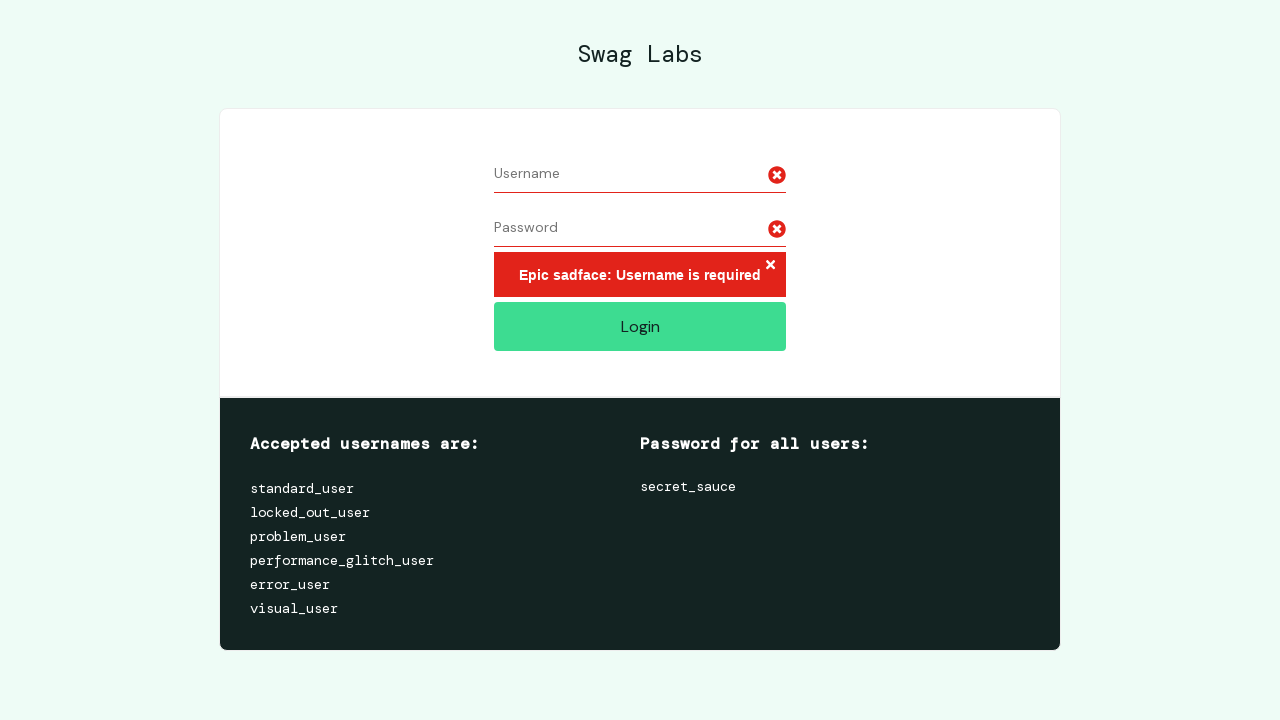

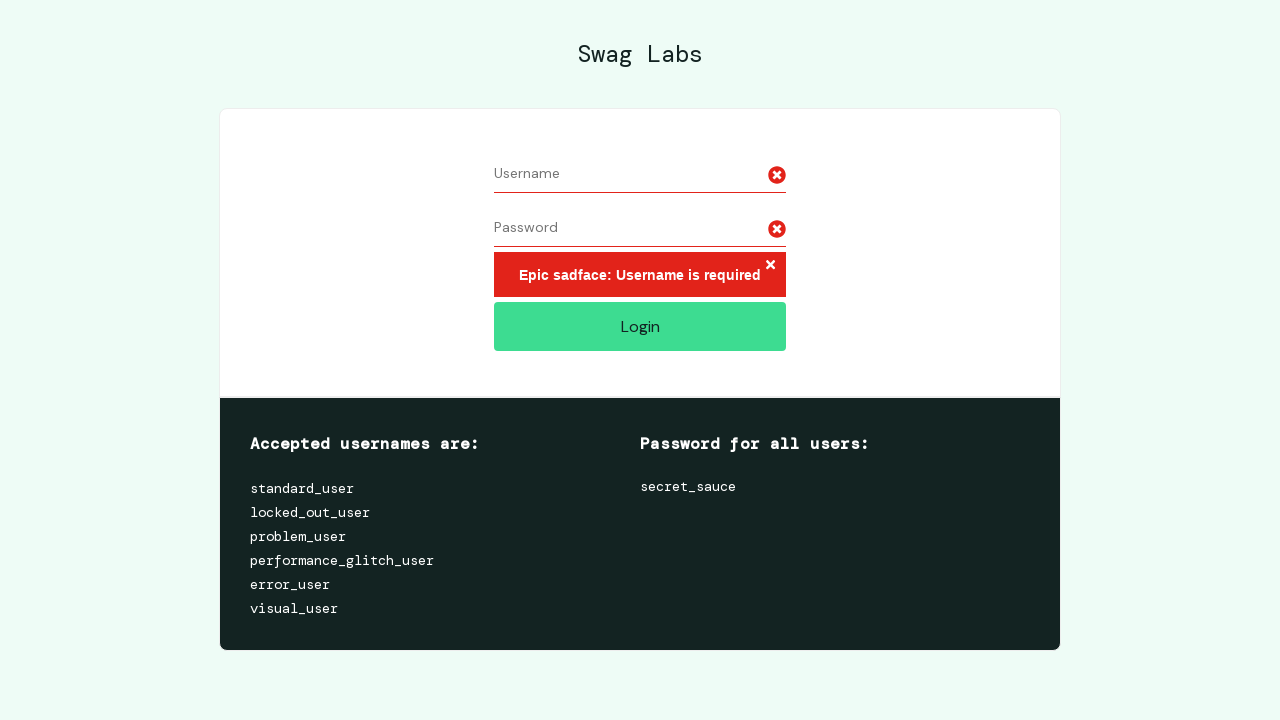